Tests the contact form submission with valid email, name, and message fields, then verifies the success alert message.

Starting URL: https://www.demoblaze.com/

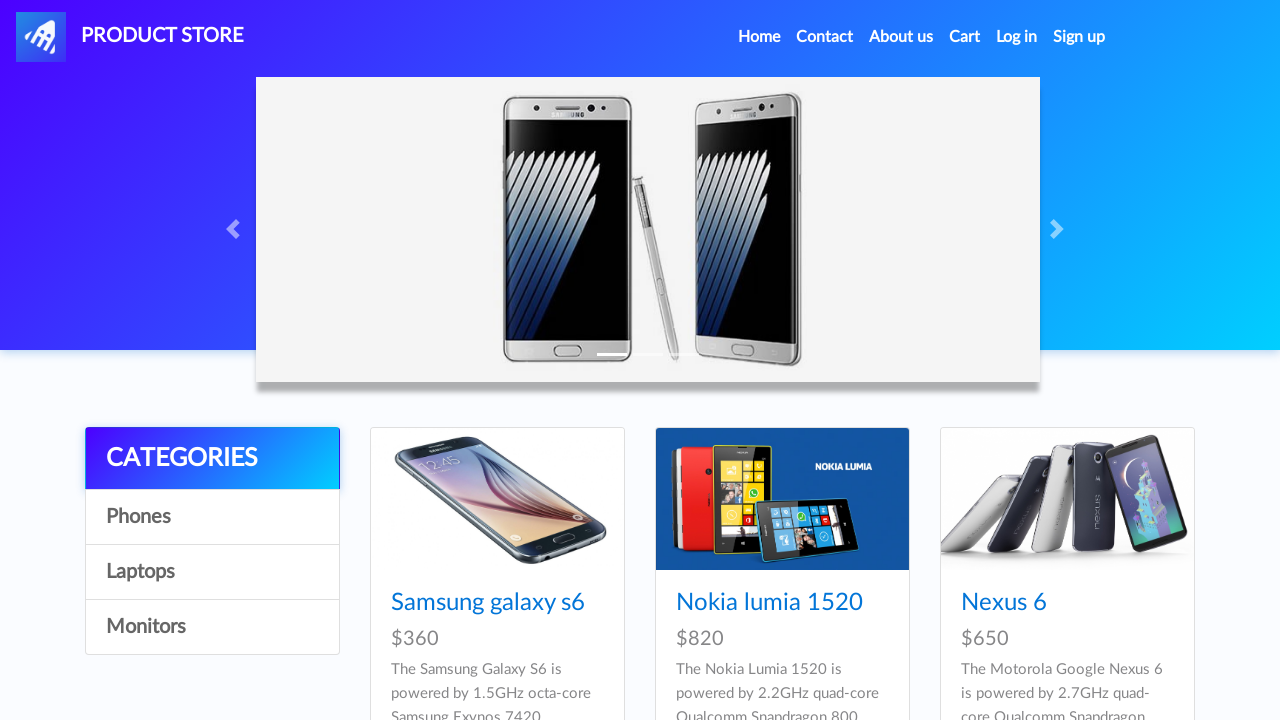

Clicked on Contact menu link at (825, 37) on xpath=//div[@id='navbarExample']/ul/li[2]/a[@href='#']
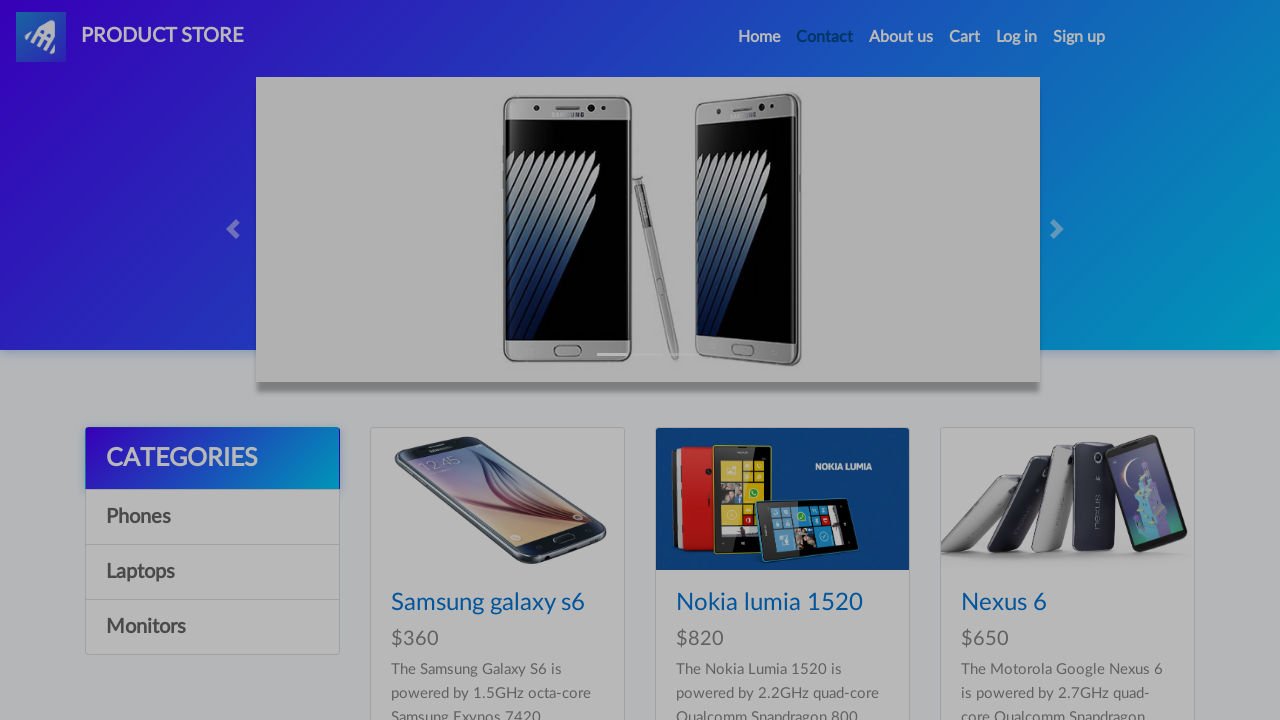

Contact form modal appeared with email field visible
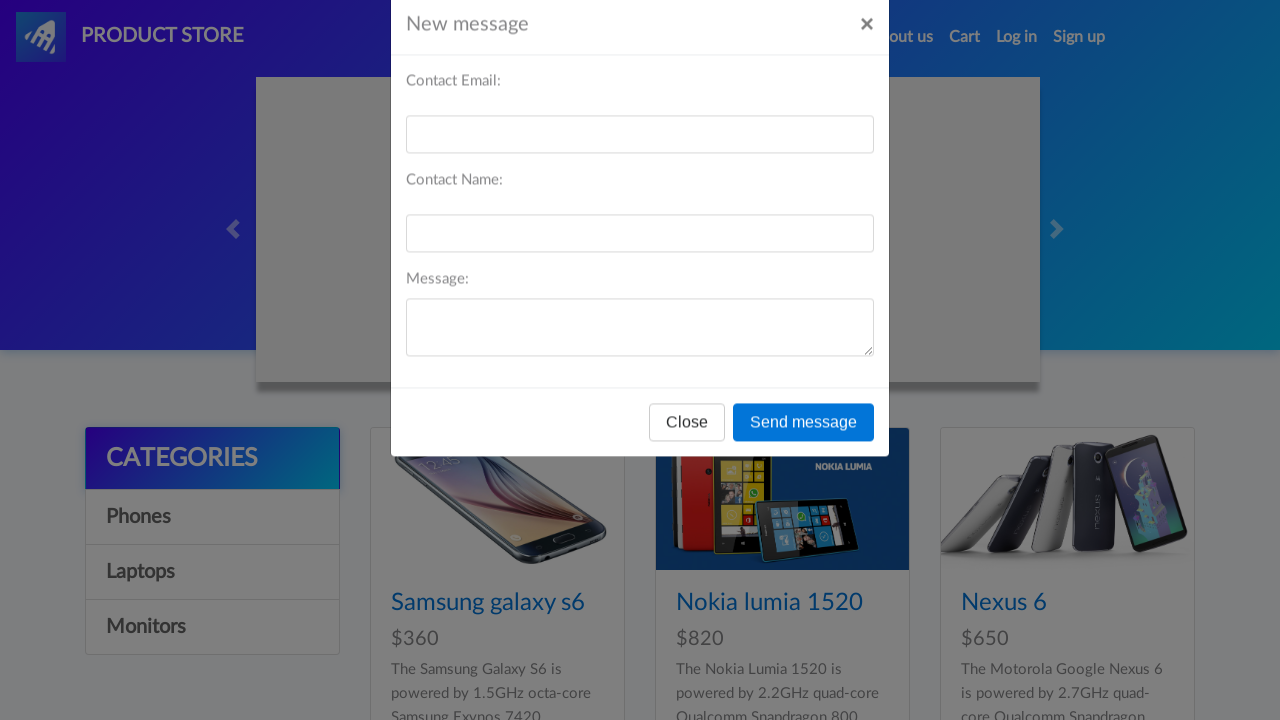

Filled email field with 'eliindah6@gmail.com' on #recipient-email
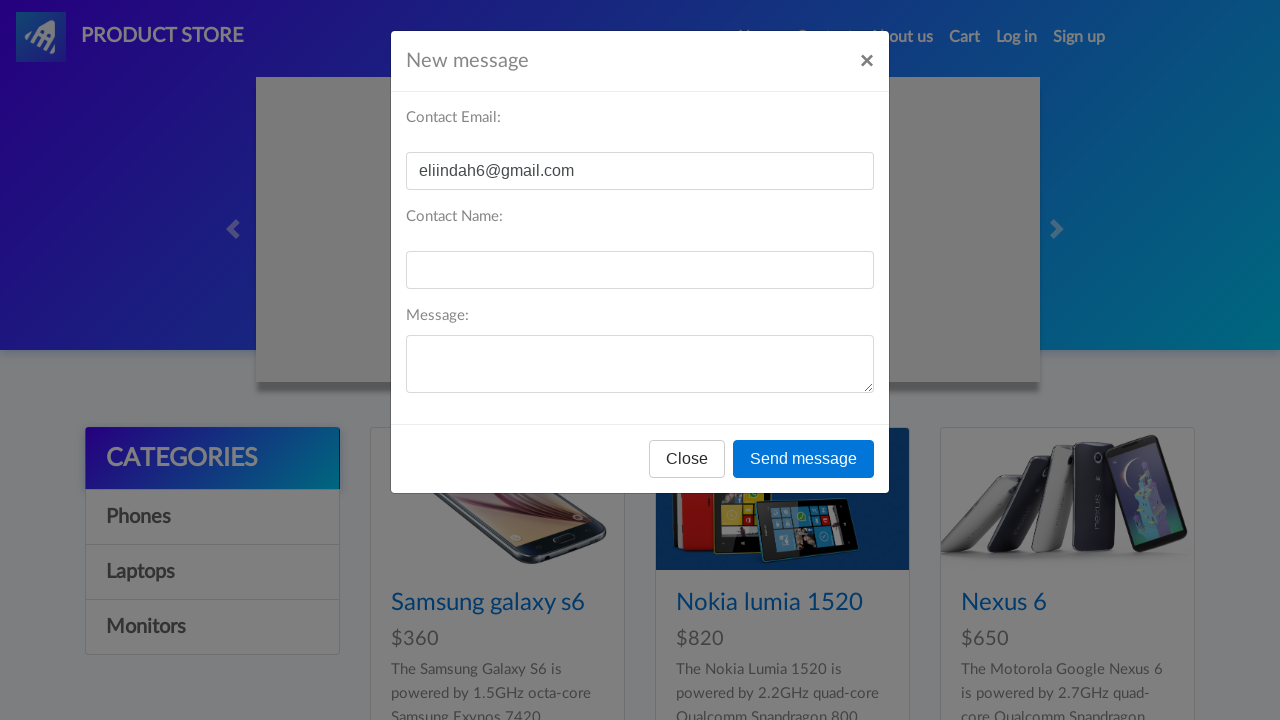

Filled name field with 'eliindah' on #recipient-name
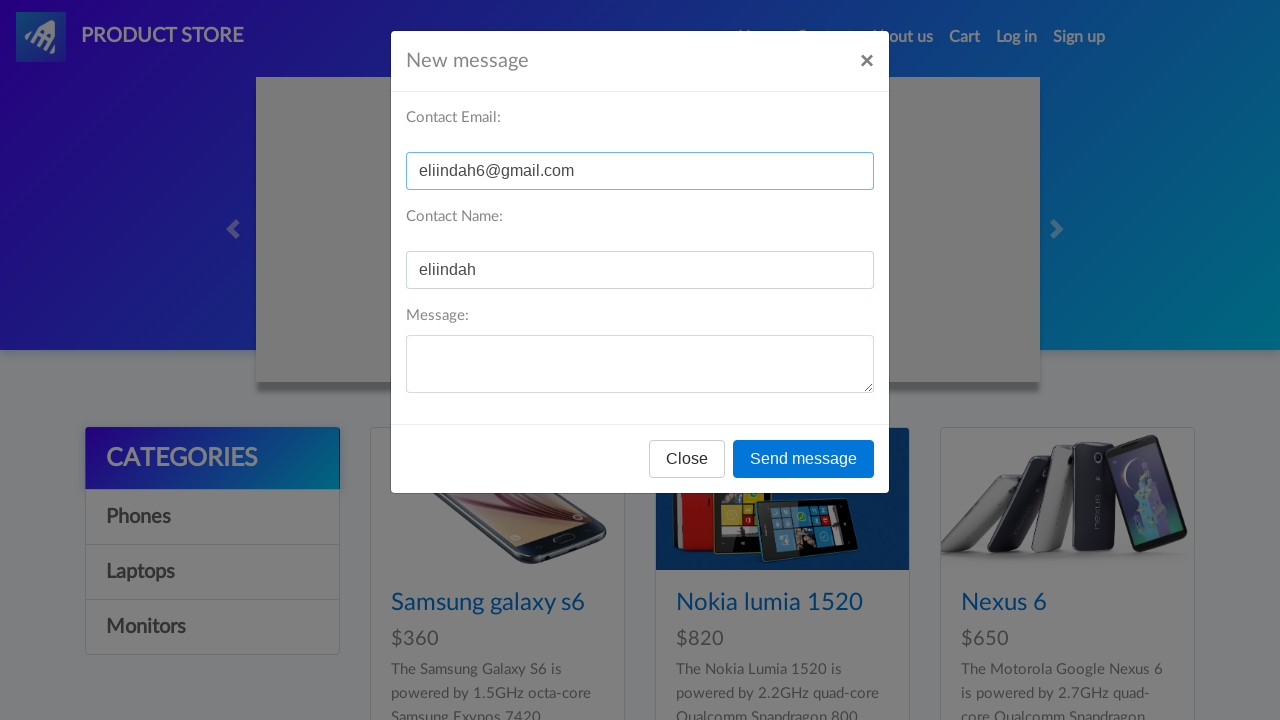

Filled message field with 'marketplace which is easy and convenient to use' on #message-text
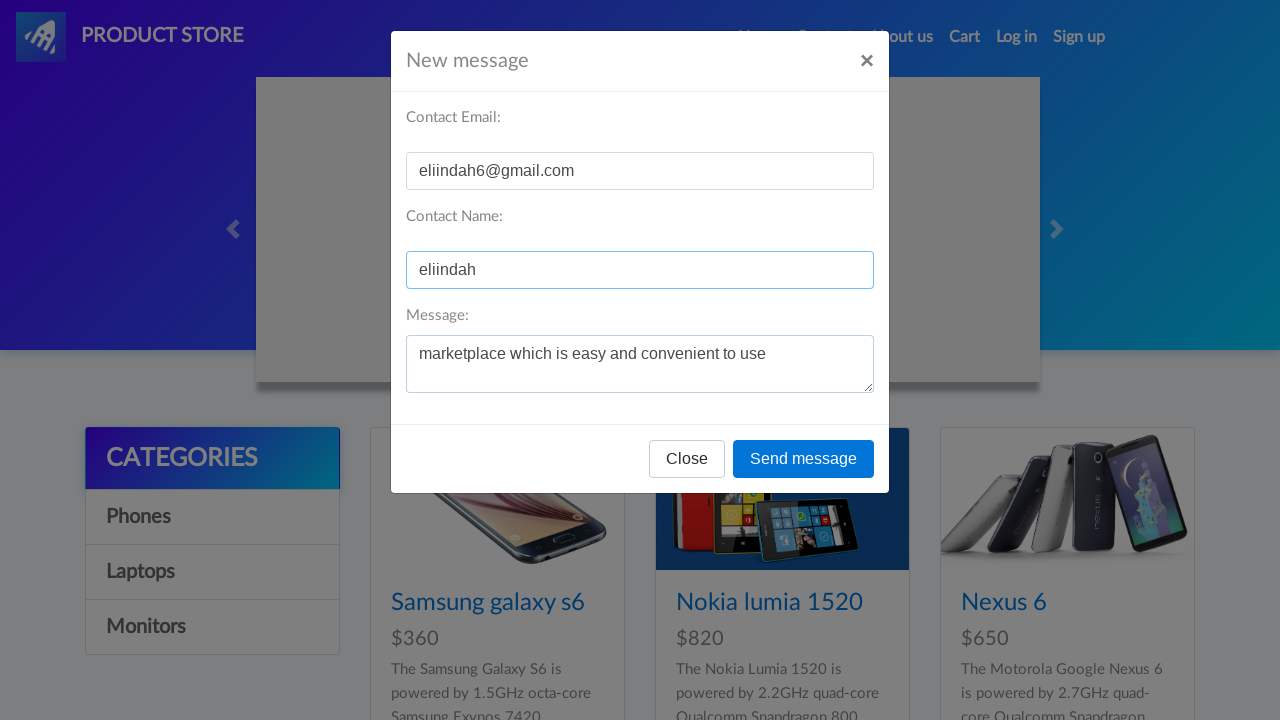

Clicked send message button to submit contact form at (804, 459) on xpath=//div[@id='exampleModal']/div[@role='document']//div[@class='modal-footer'
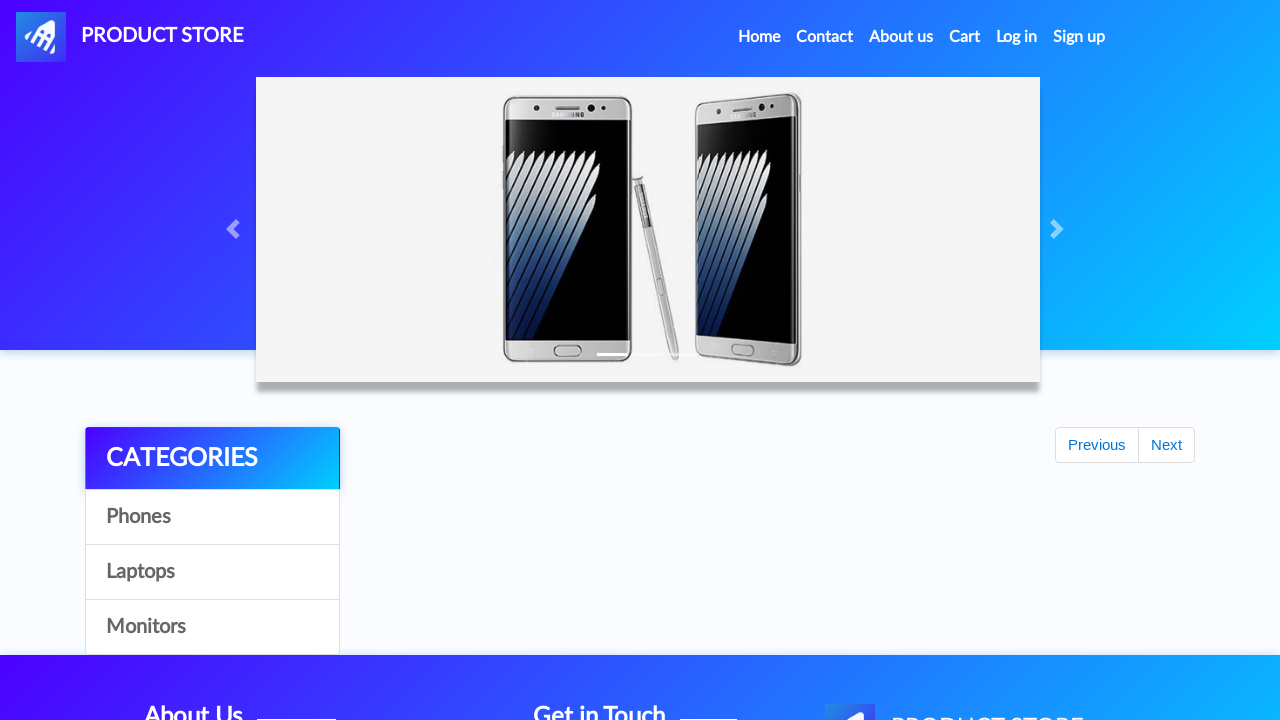

Set up dialog handler to accept alert
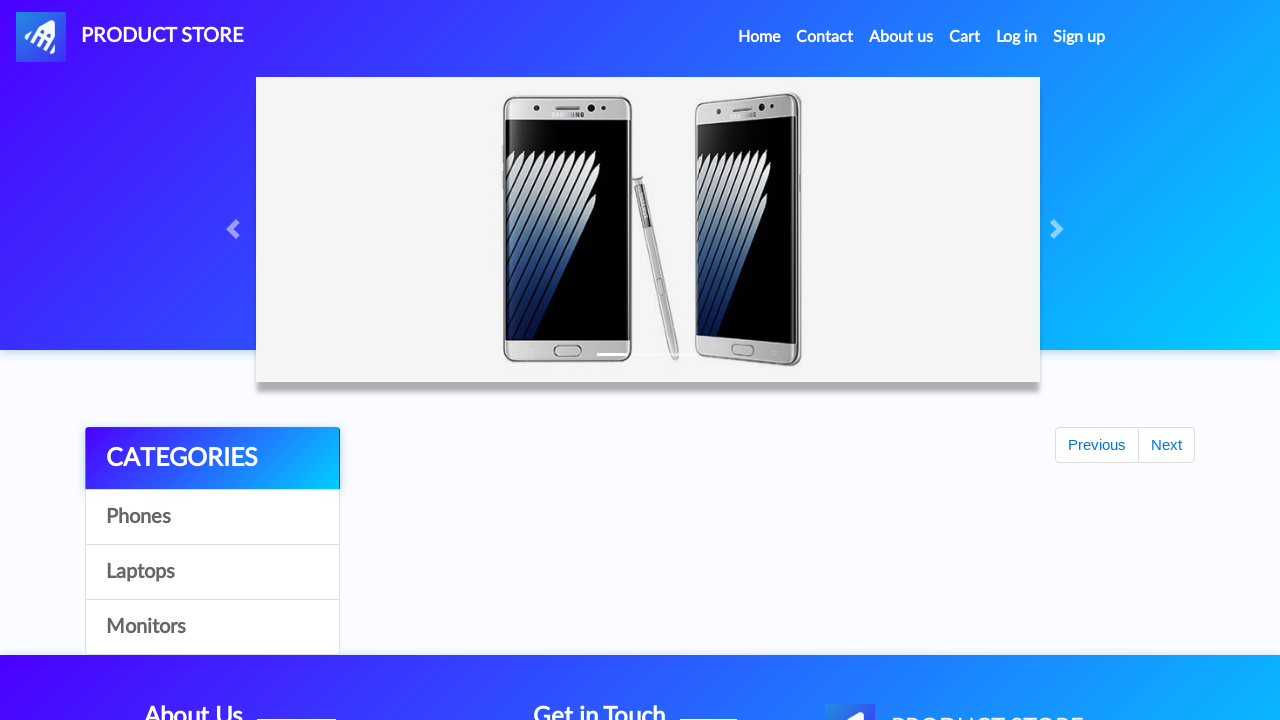

Waited for success alert message to be processed
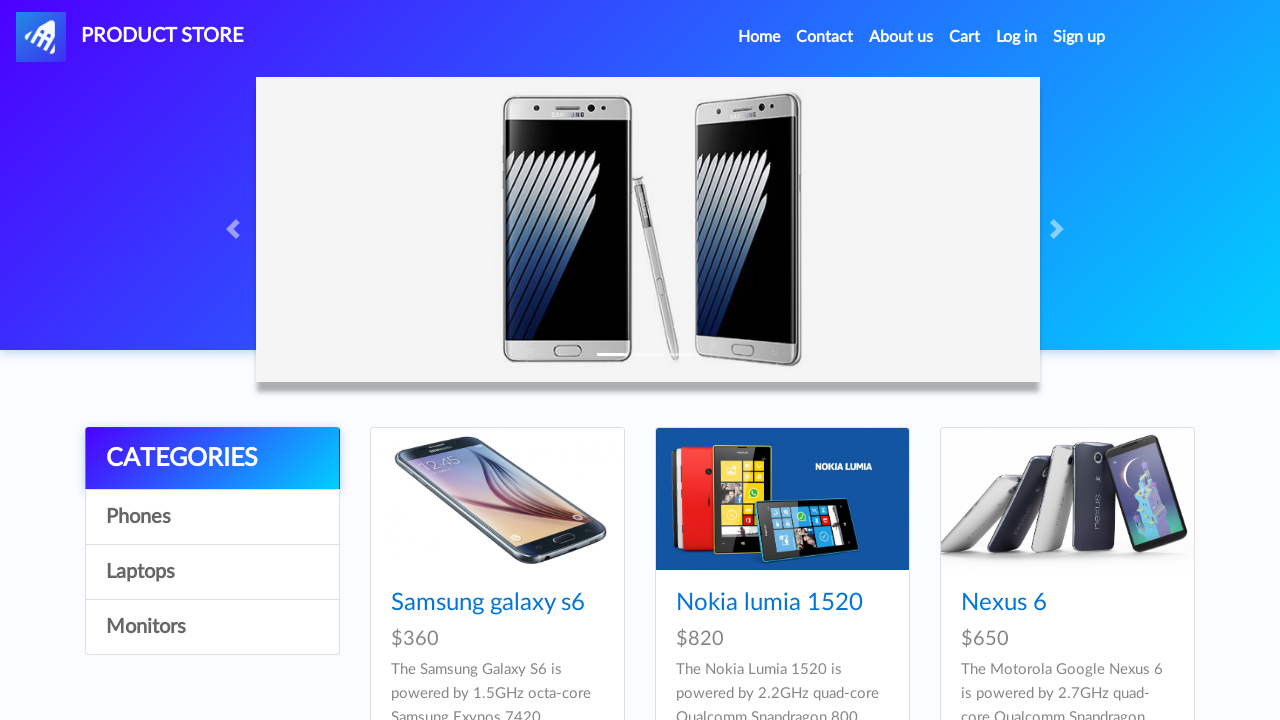

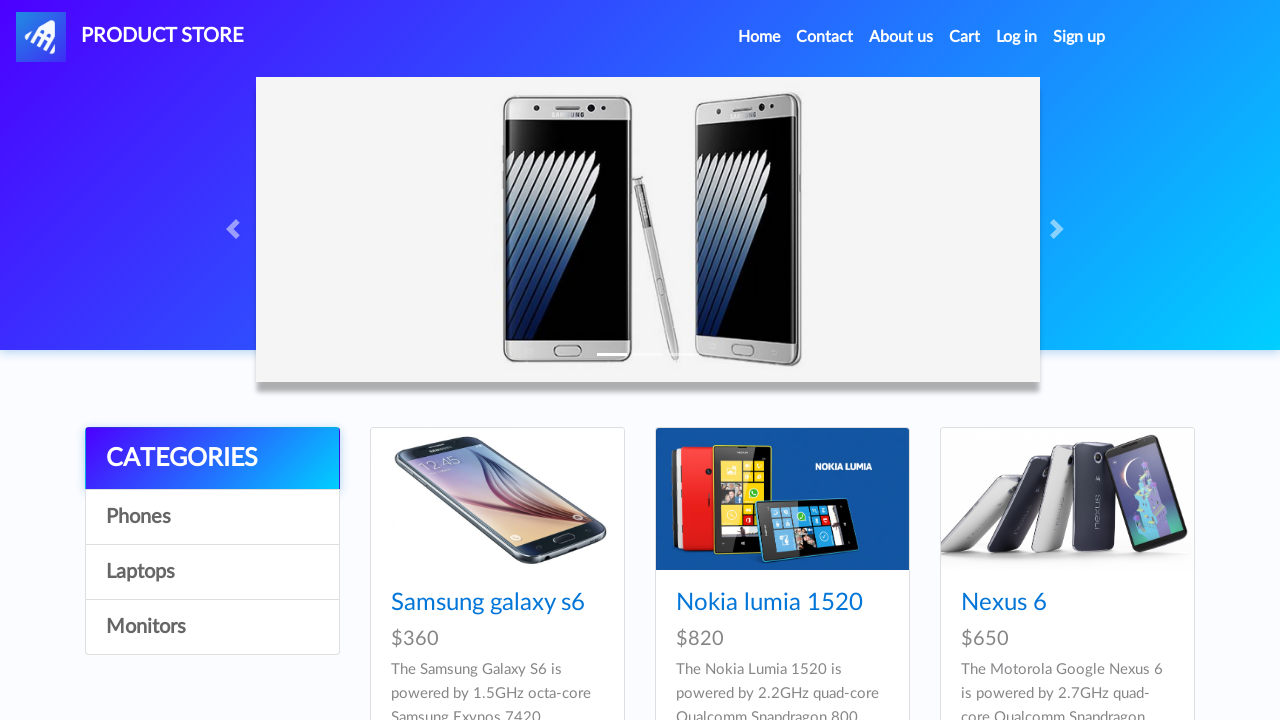